Tests dynamic loading functionality by clicking a start button and waiting for a "Hello World!" message to become visible

Starting URL: https://the-internet.herokuapp.com/dynamic_loading/1

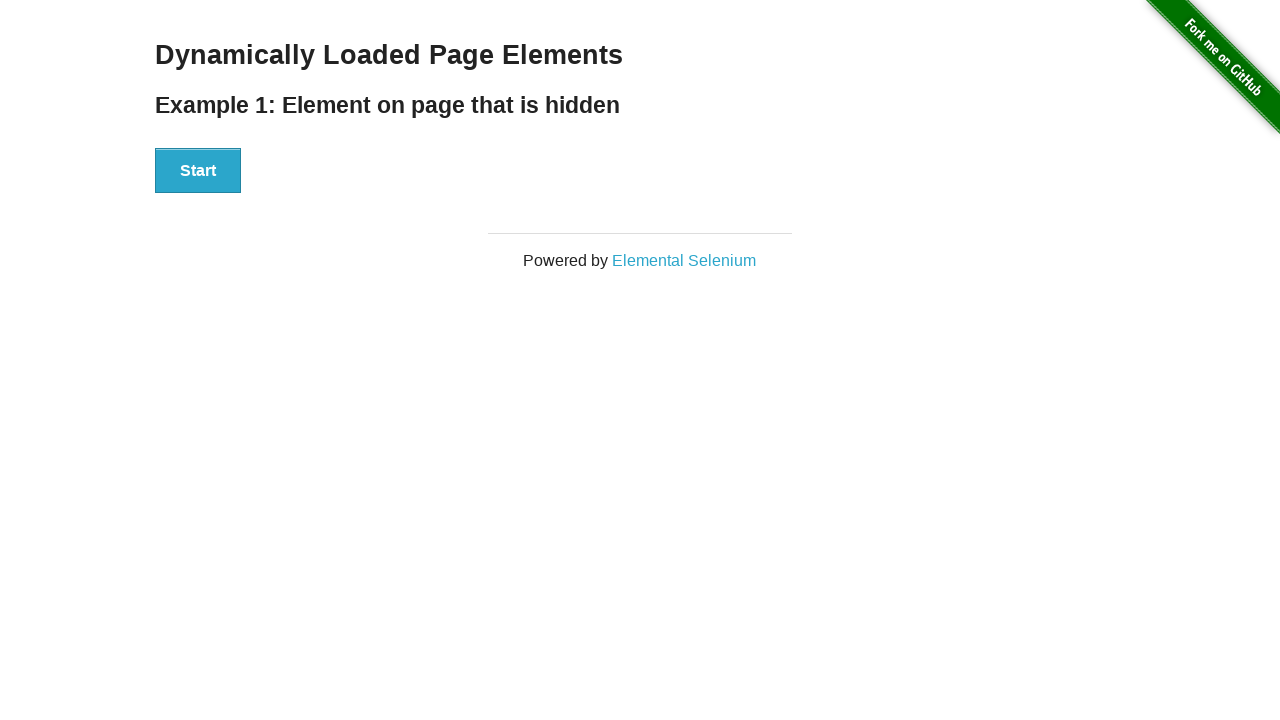

Clicked start button to trigger dynamic loading at (198, 171) on #start > button
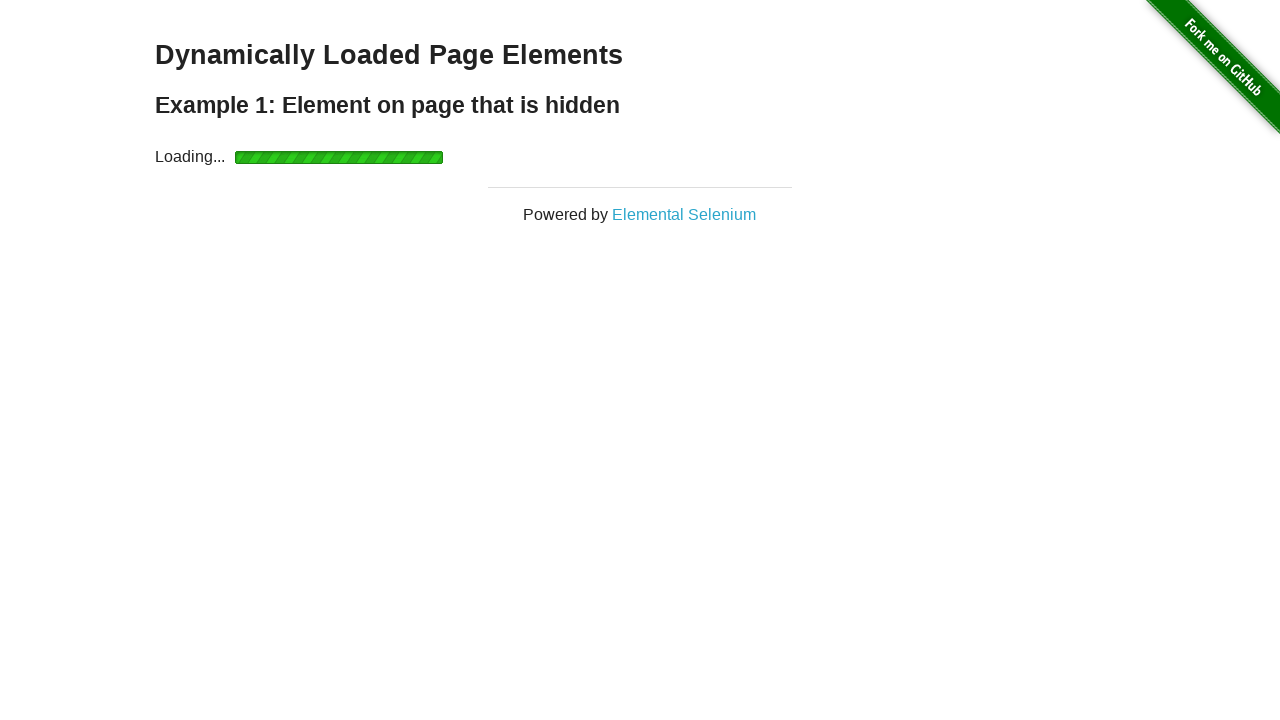

Waited for 'Hello World!' message to become visible
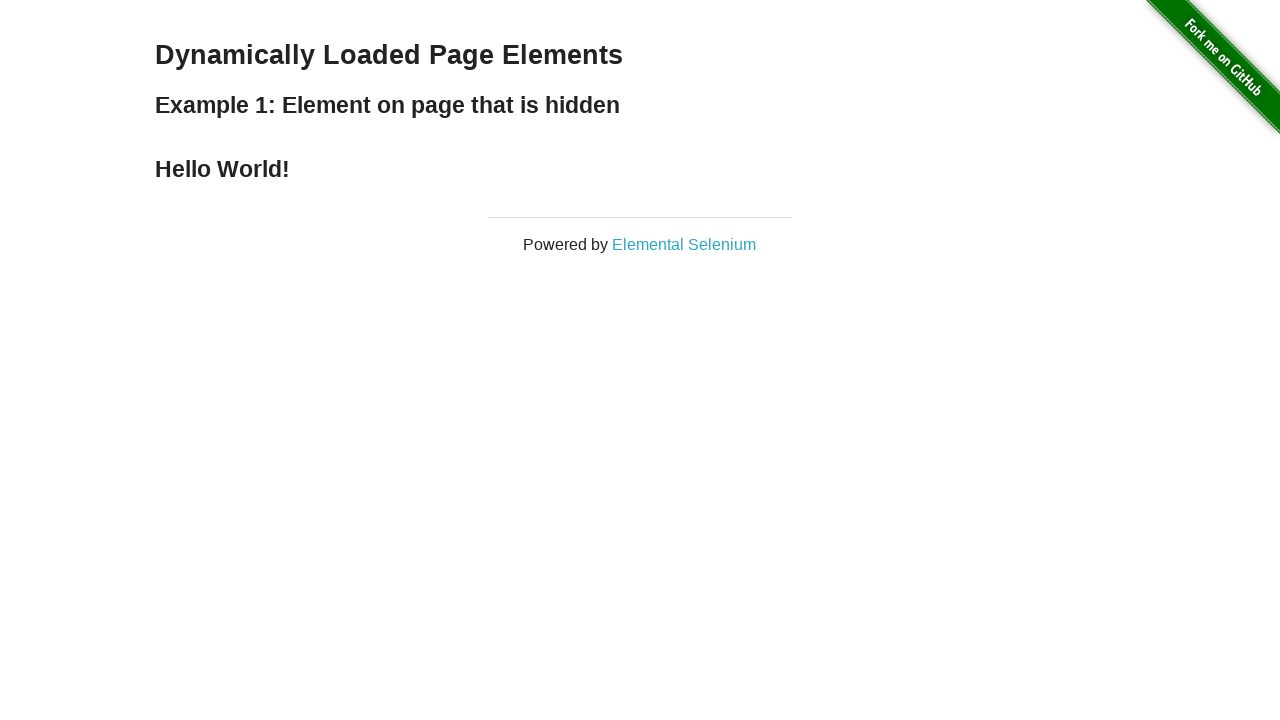

Located 'Hello World!' element
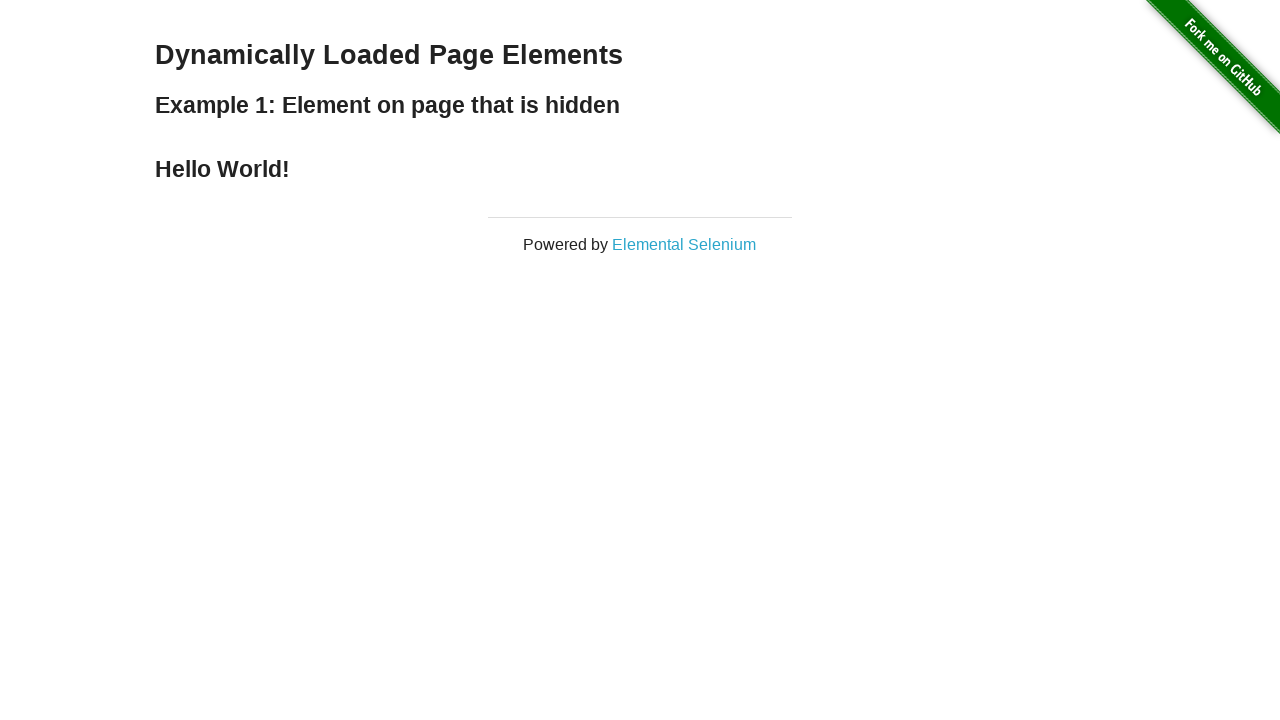

Verified that 'Hello World!' text content is correct
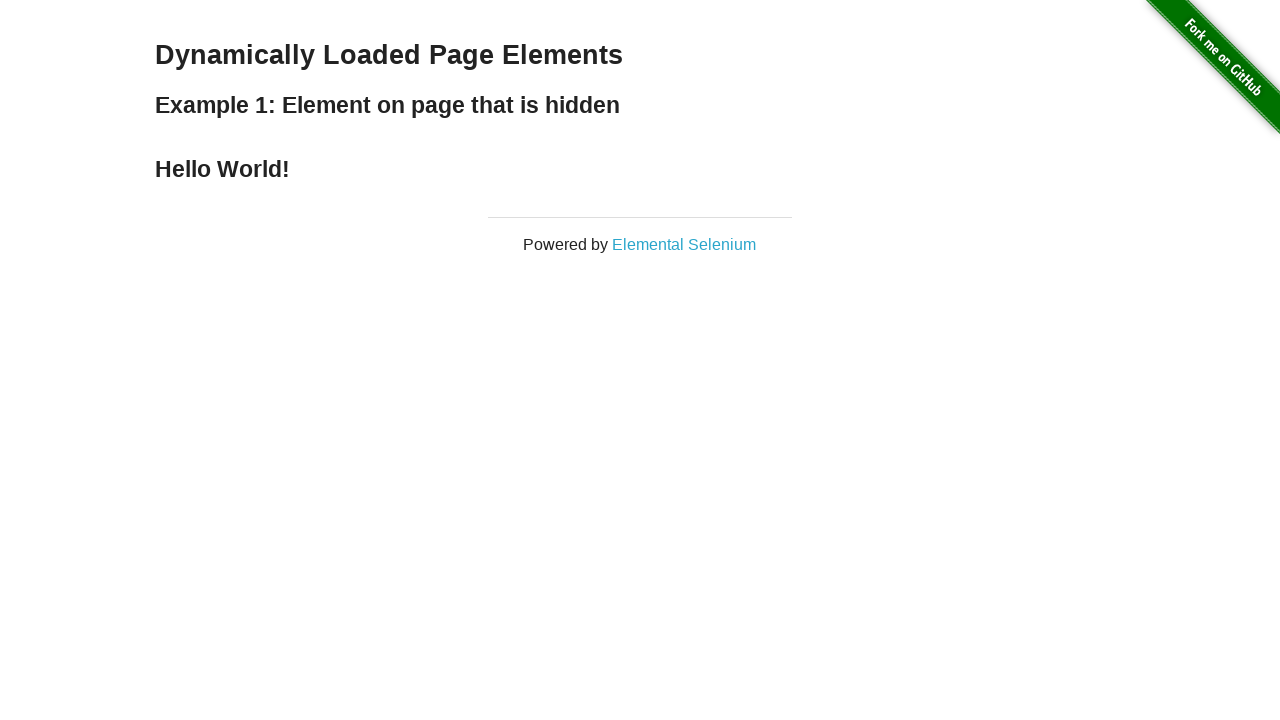

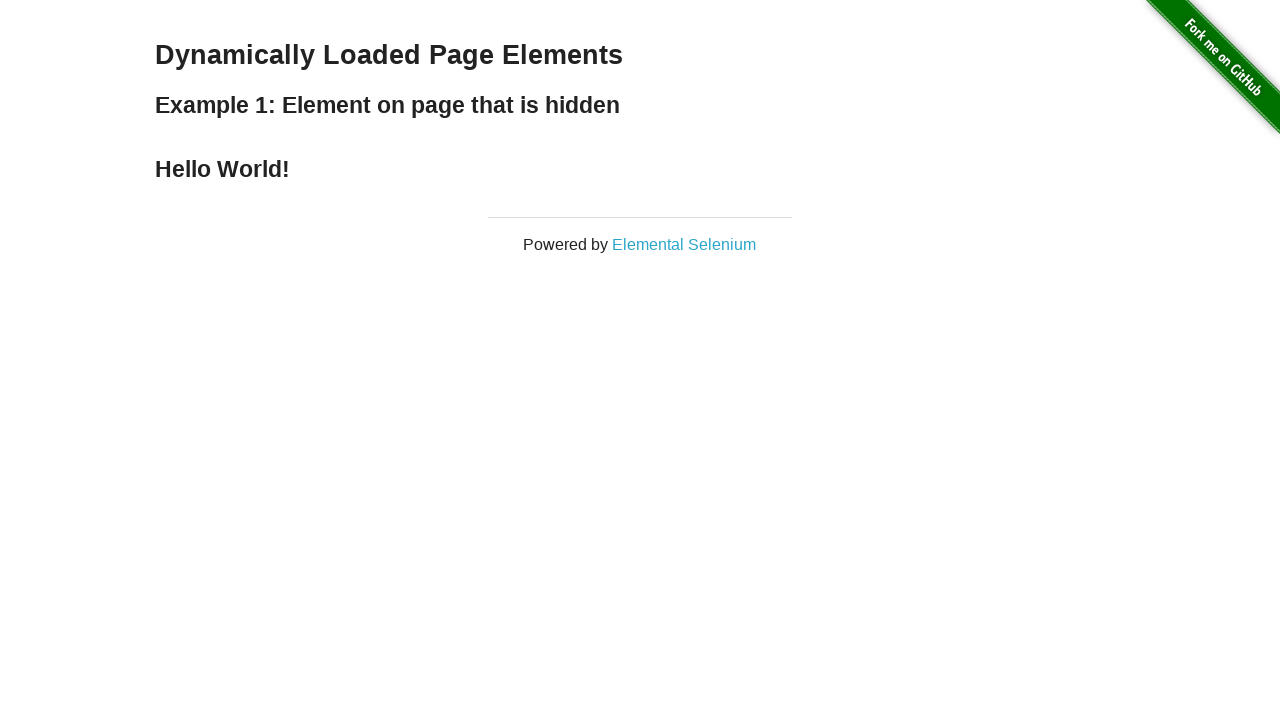